Tests various link functionalities including navigation, URL extraction, counting links on page, and checking for broken links

Starting URL: https://leafground.com/link.xhtml

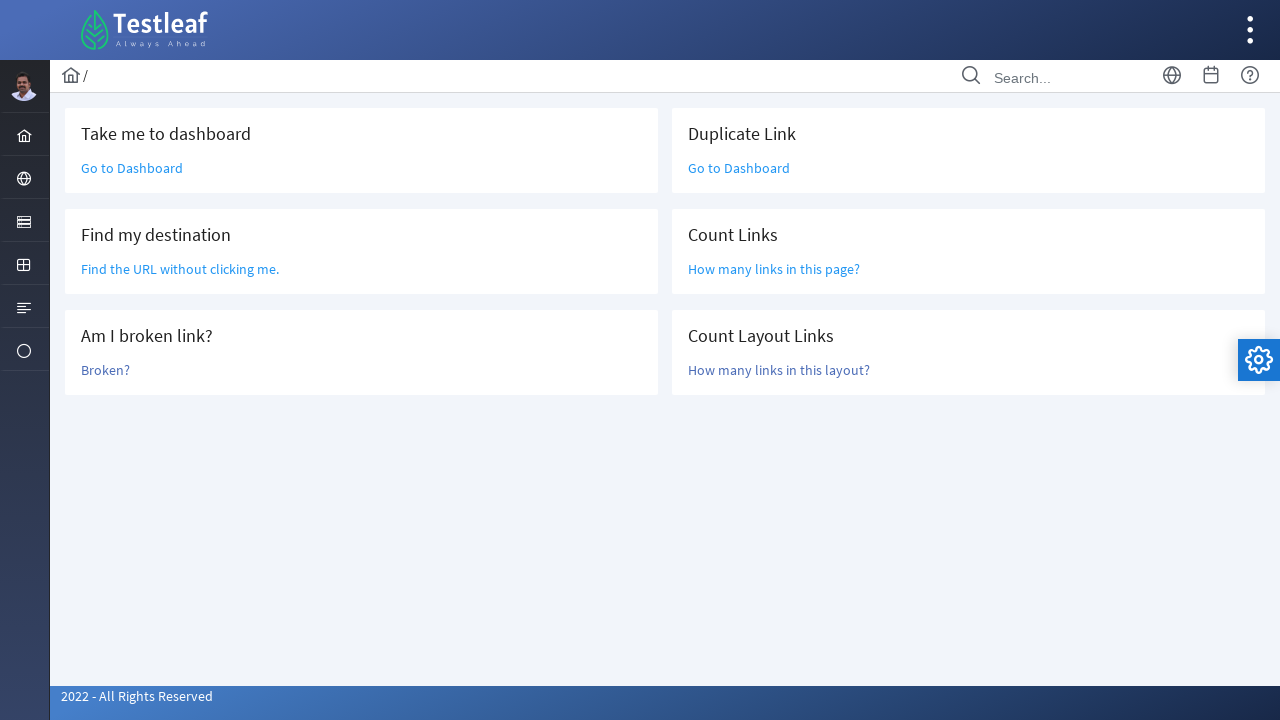

Clicked 'Go to Dashboard' link at (132, 168) on text='Go to Dashboard'
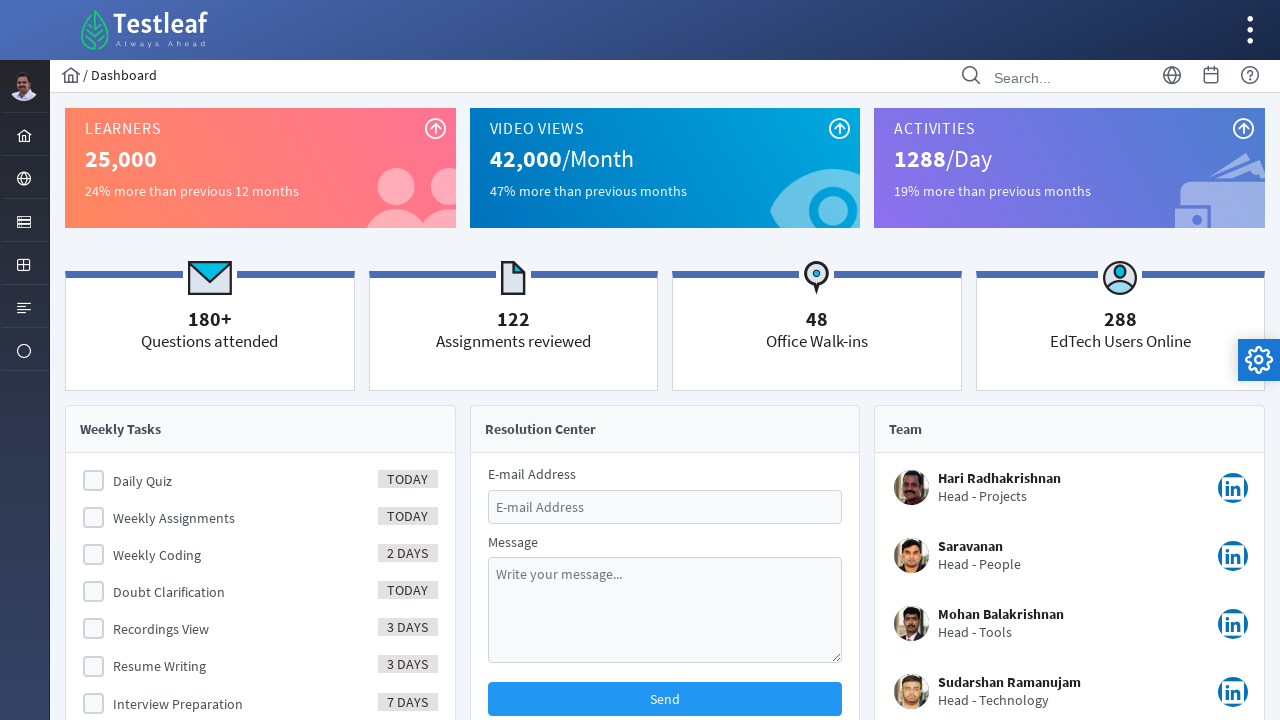

Clicked layout menu icon to navigate back at (24, 222) on i.pi.pi-server.layout-menuitem-icon
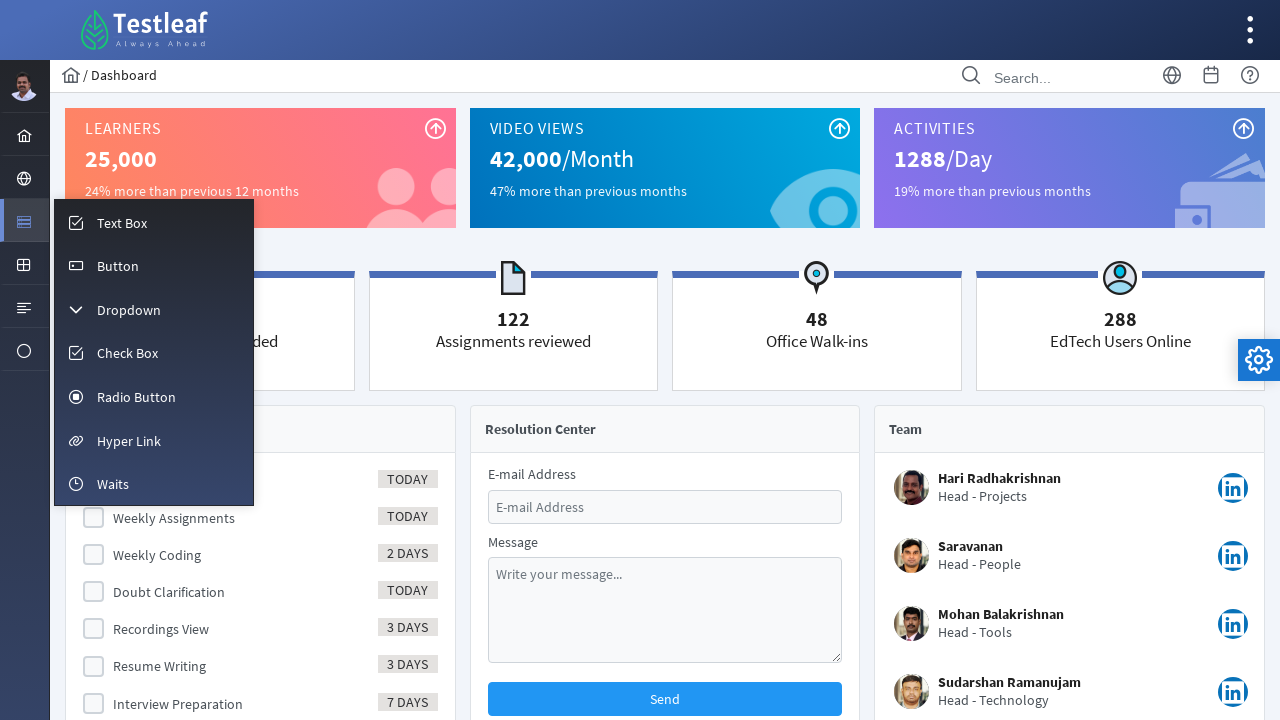

Clicked 'Hyper Link' menu item at (129, 441) on span:text('Hyper Link')
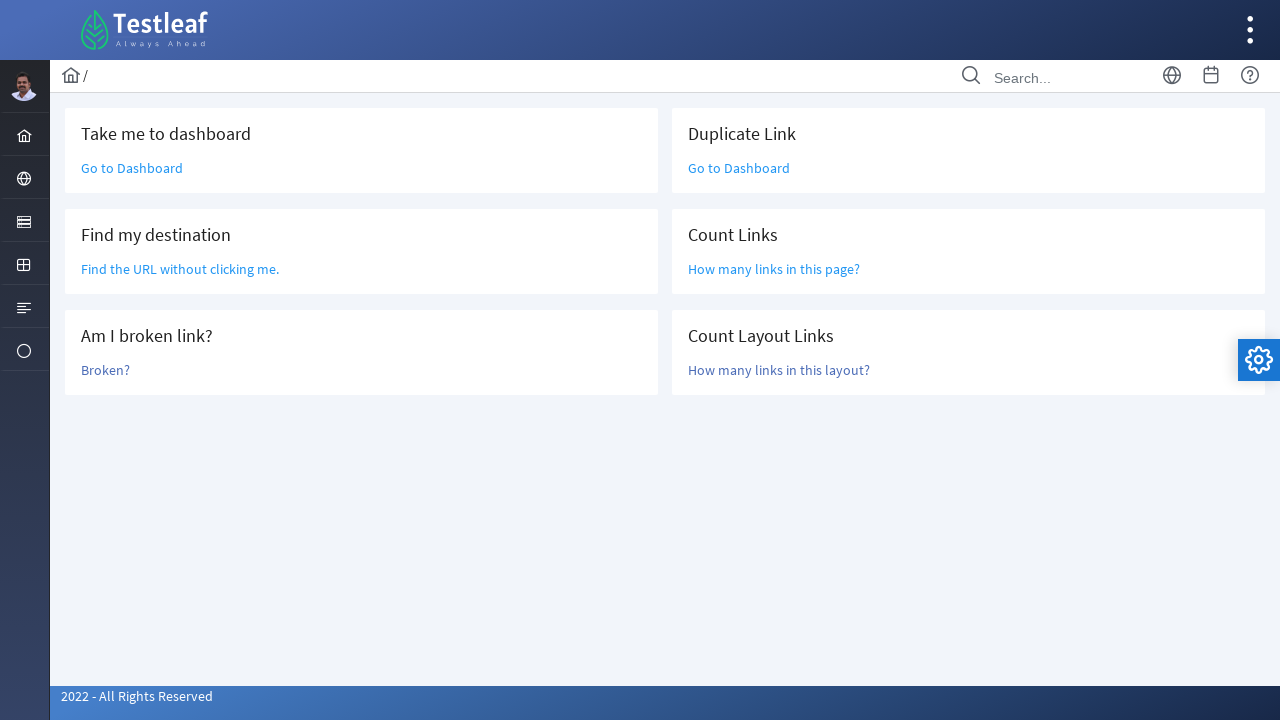

Extracted URL from link without clicking: /grid.xhtml
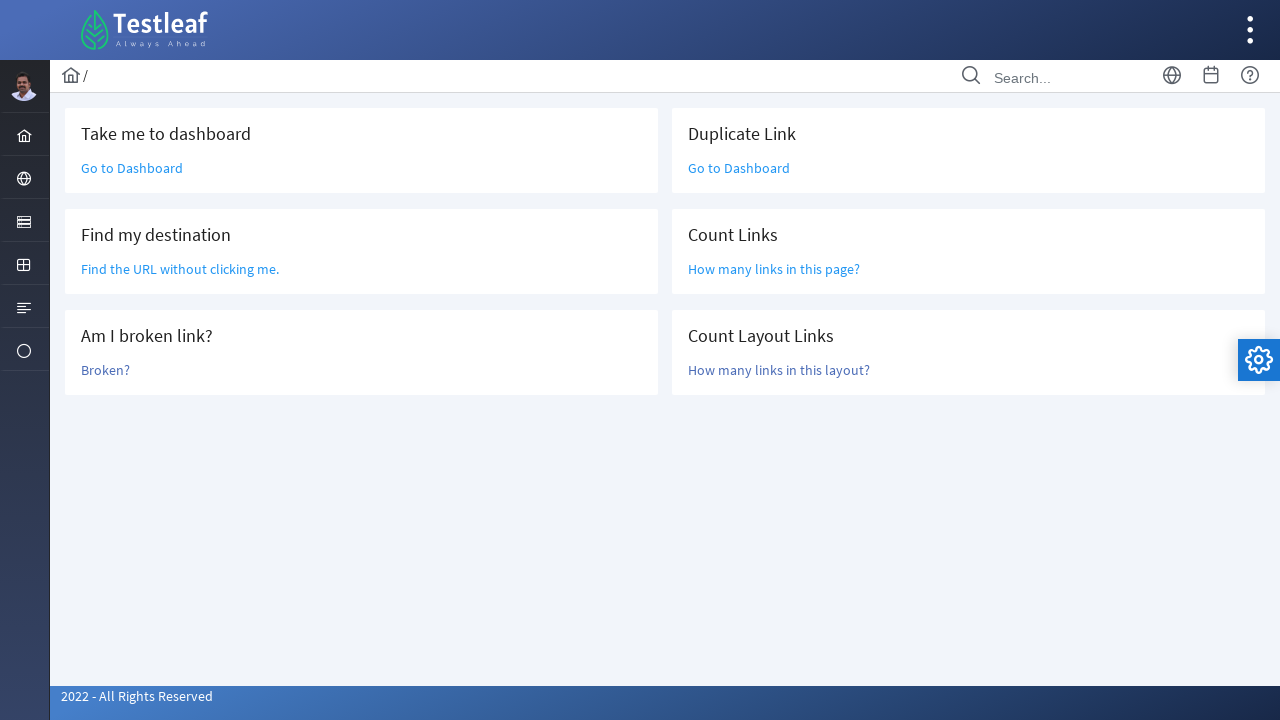

Clicked 'How many links in this page?' link at (774, 269) on a:text('How many links in this page?')
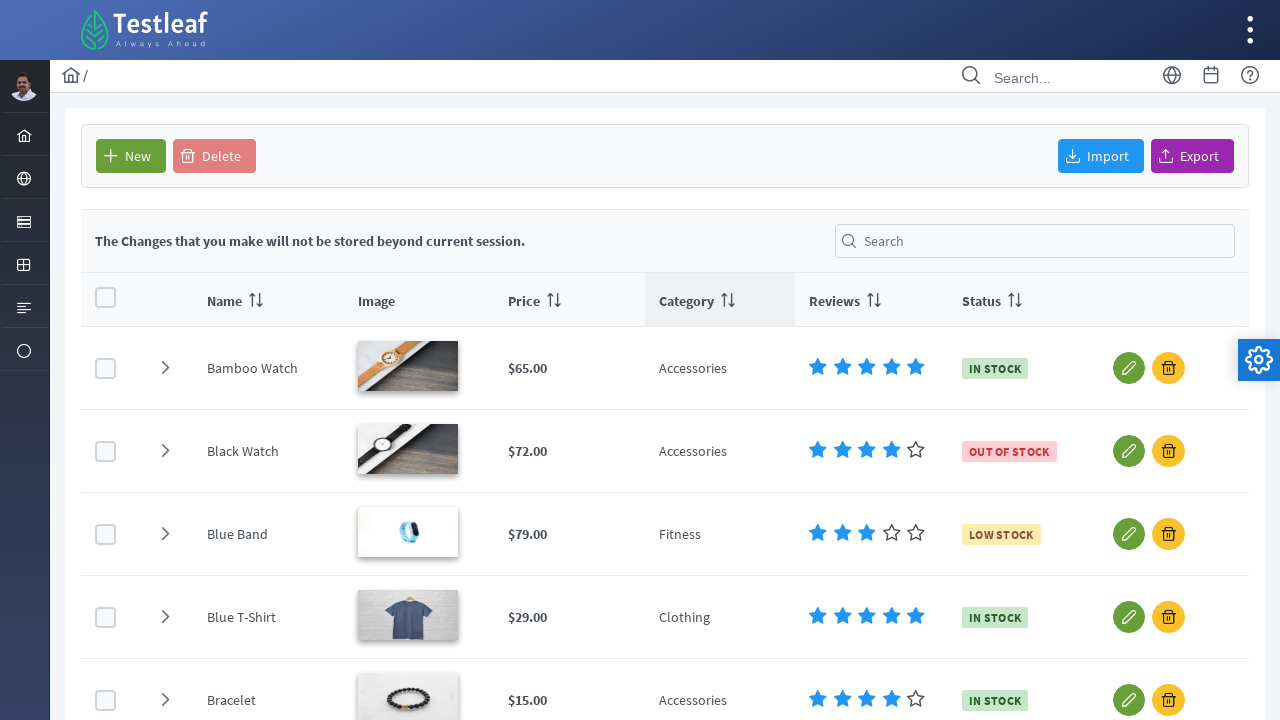

Counted total links on page: 79
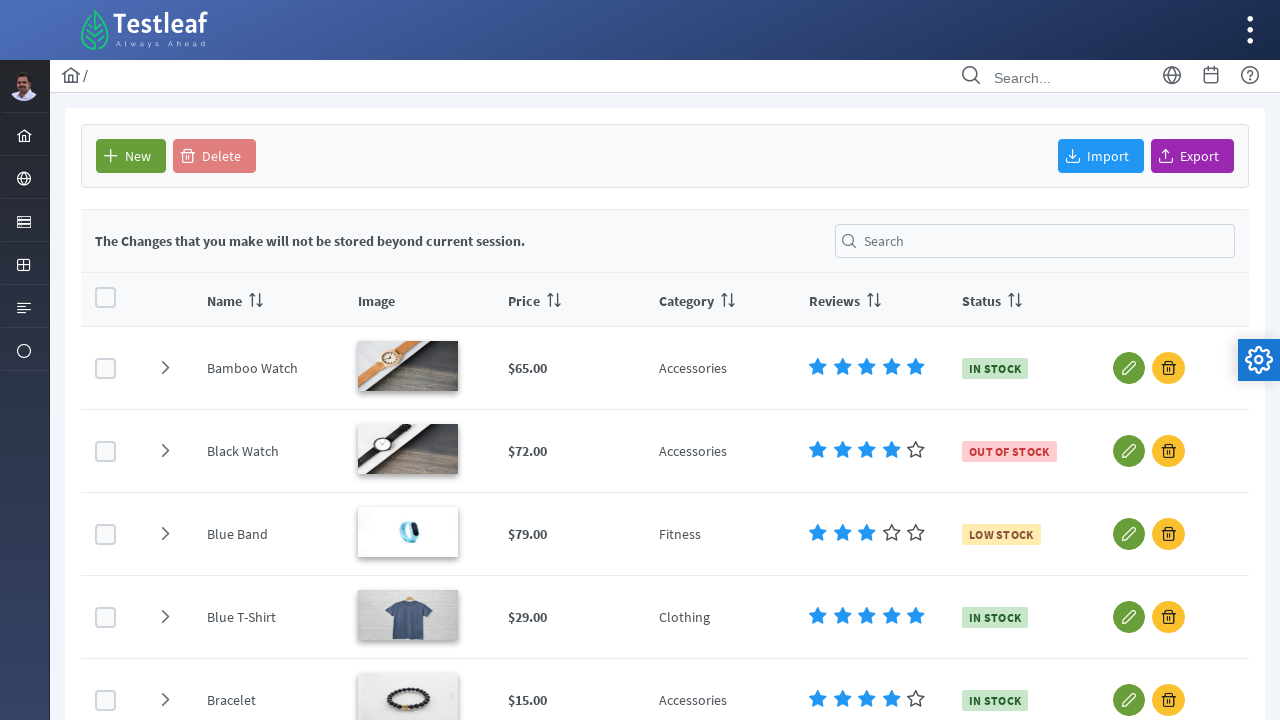

Clicked layout menu icon to navigate back at (24, 222) on i.pi.pi-server.layout-menuitem-icon
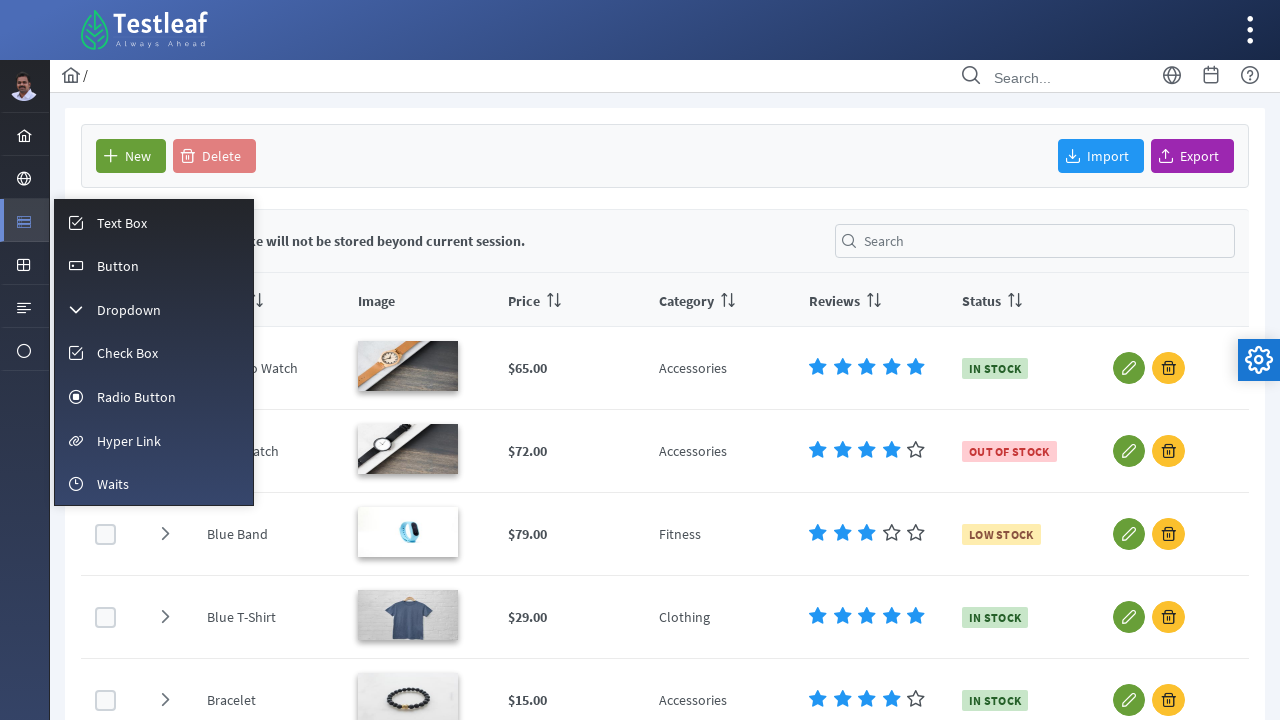

Clicked 'Hyper Link' menu item at (129, 441) on span:text('Hyper Link')
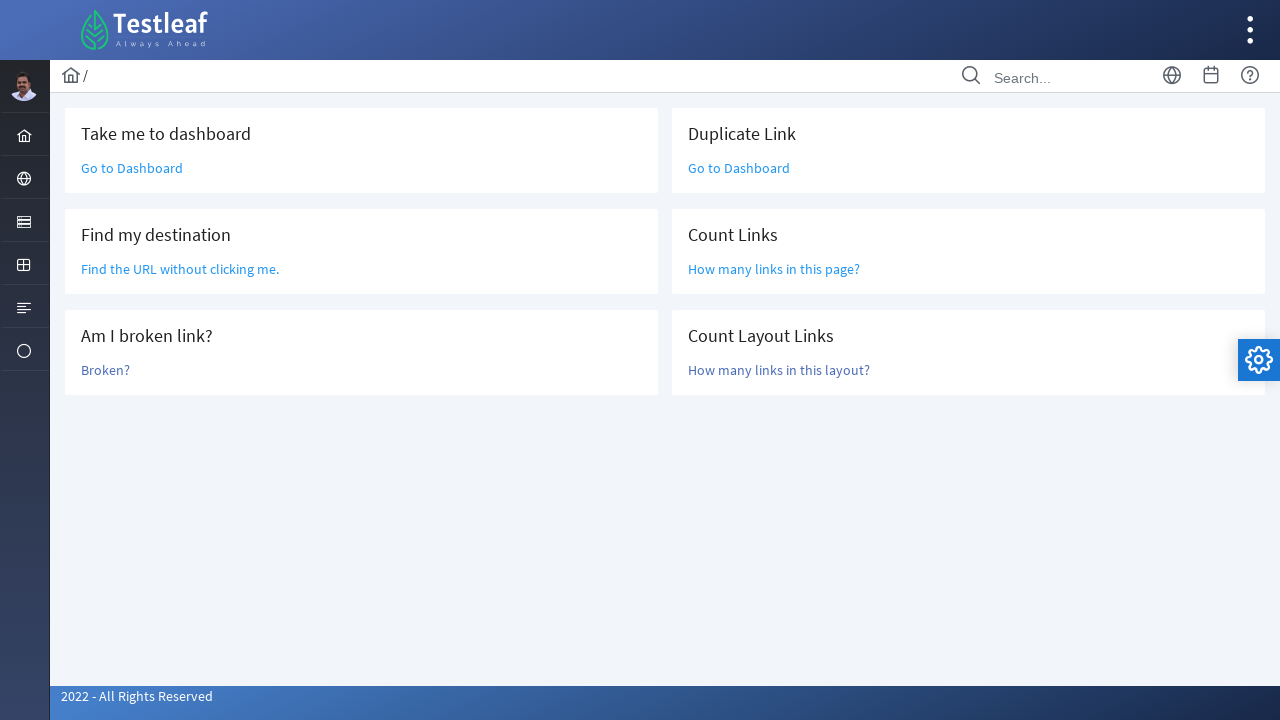

Clicked 'How many links in this layout?' link at (779, 370) on a:text('How many links in this layout?')
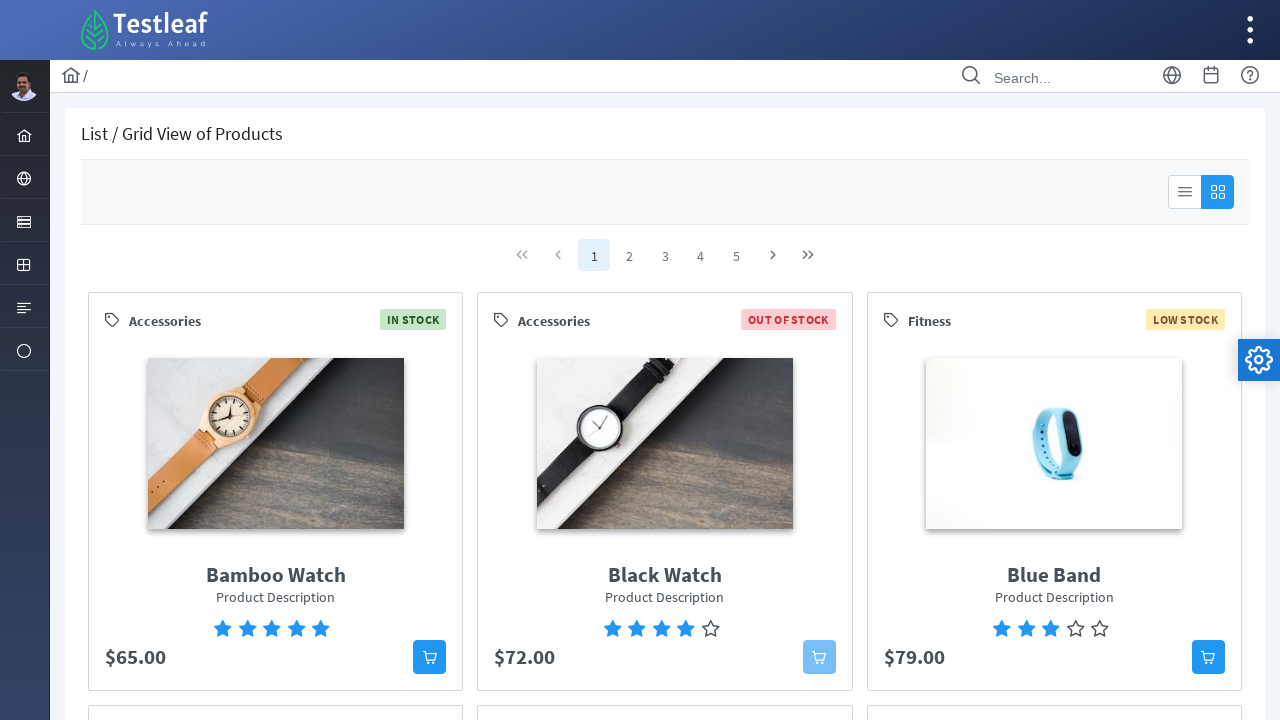

Counted total links in layout: 80
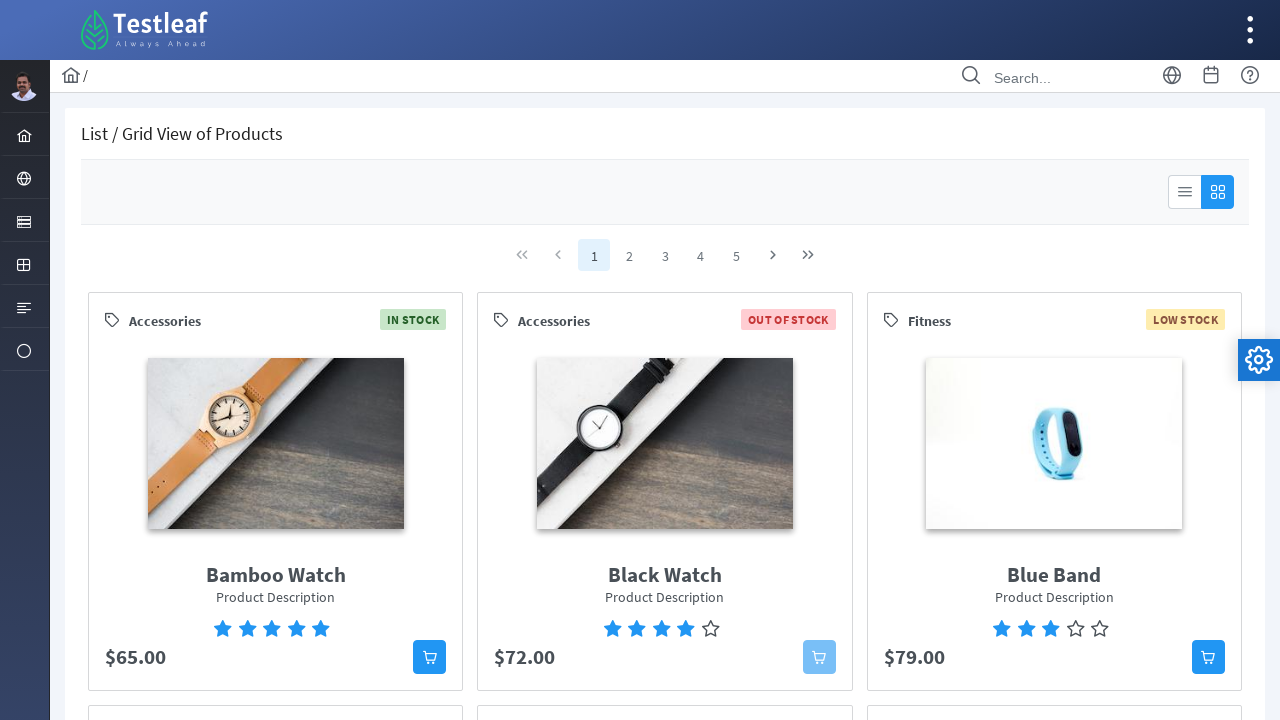

Clicked layout menu icon to navigate back at (24, 222) on i.pi.pi-server.layout-menuitem-icon
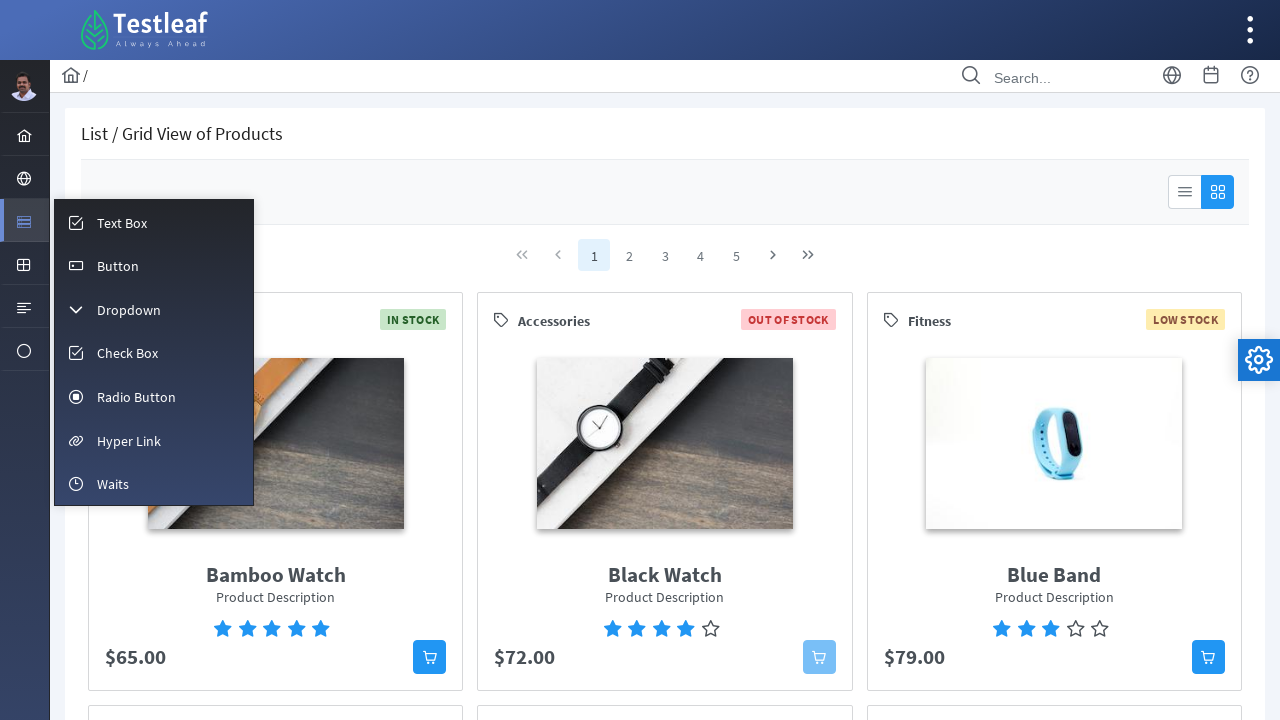

Clicked 'Hyper Link' menu item at (129, 441) on span:text('Hyper Link')
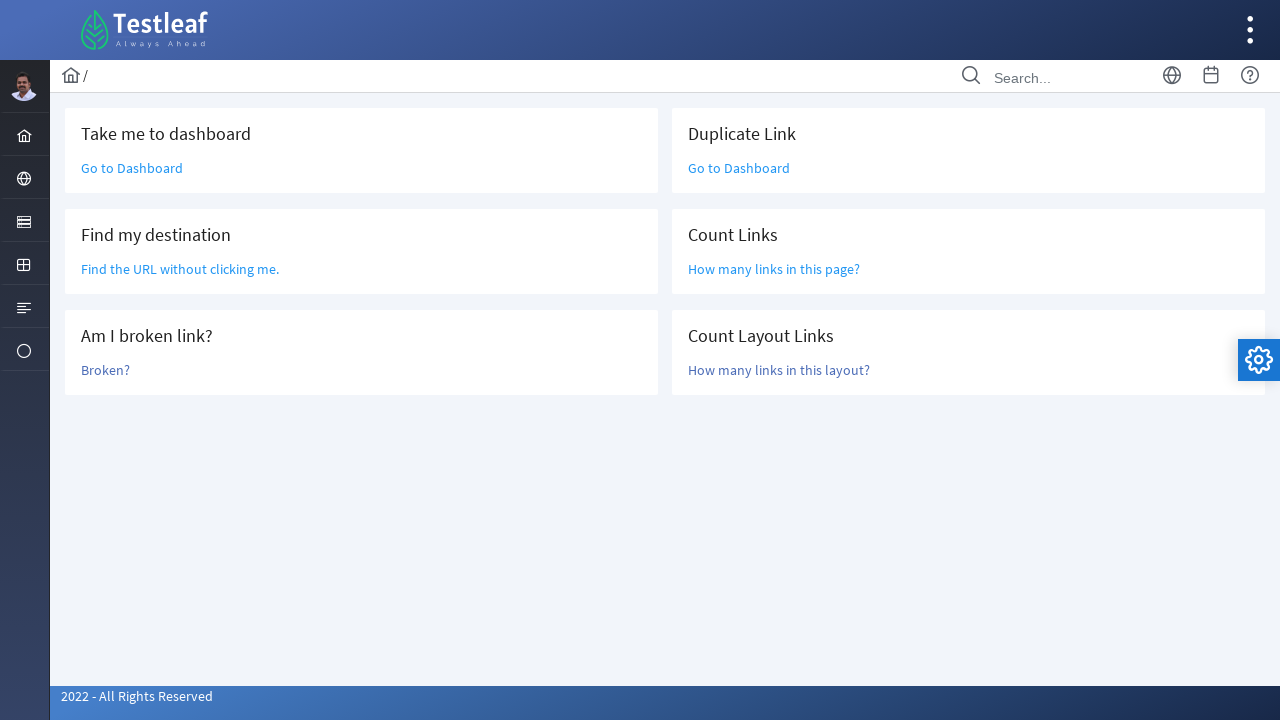

Clicked 'Broken?' link to check link status at (106, 370) on a:text('Broken?')
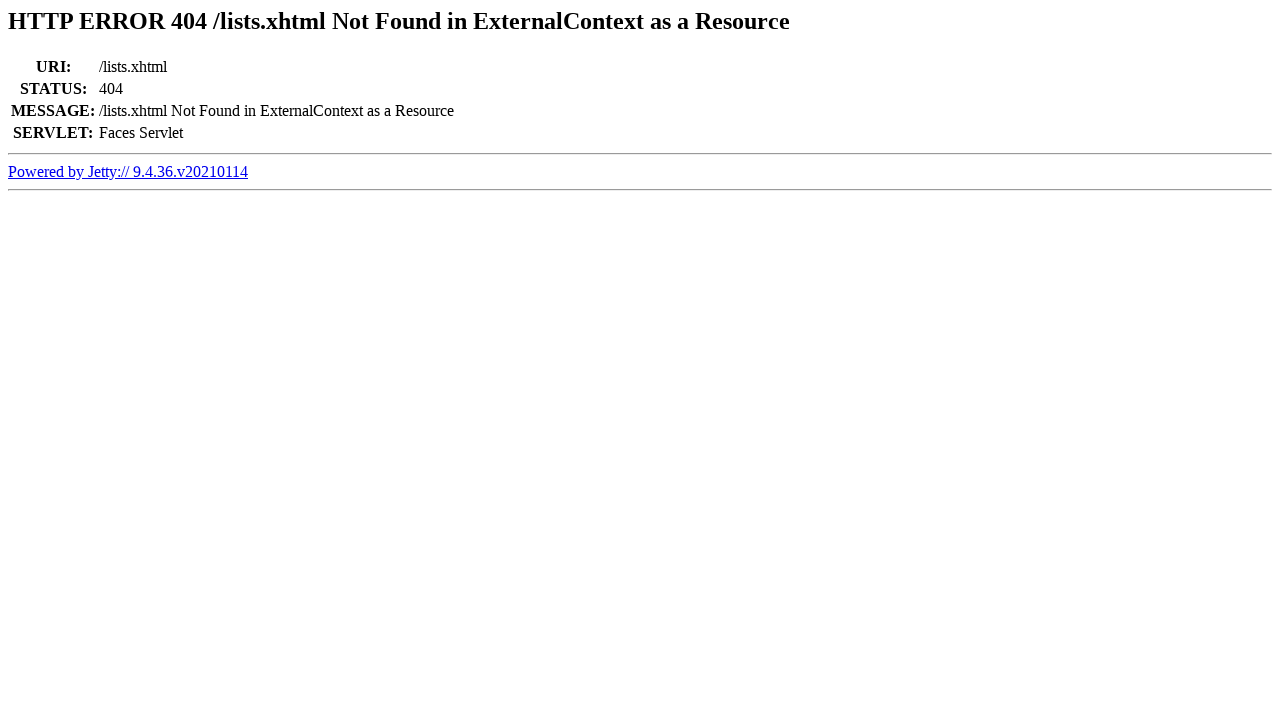

Retrieved link status: 404
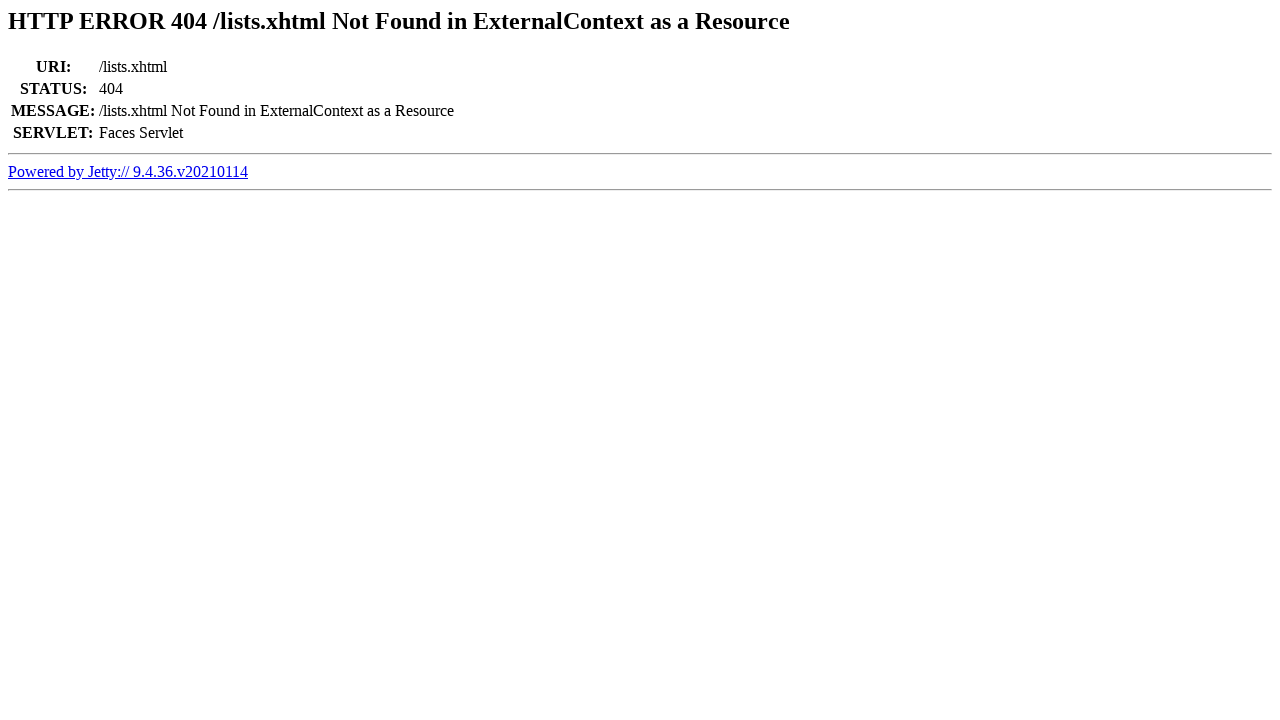

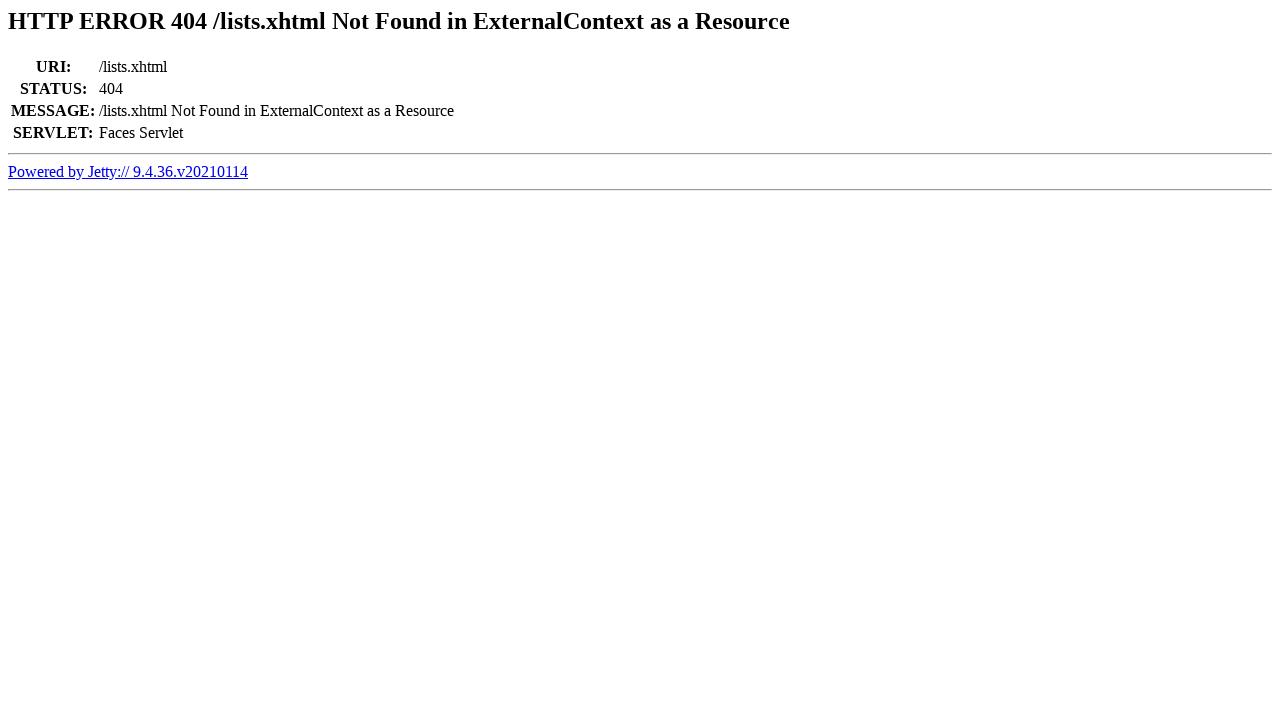